Solves a math problem on a web page by extracting a value, calculating the result, filling the answer field, checking required checkboxes, and submitting the form

Starting URL: http://suninjuly.github.io/math.html

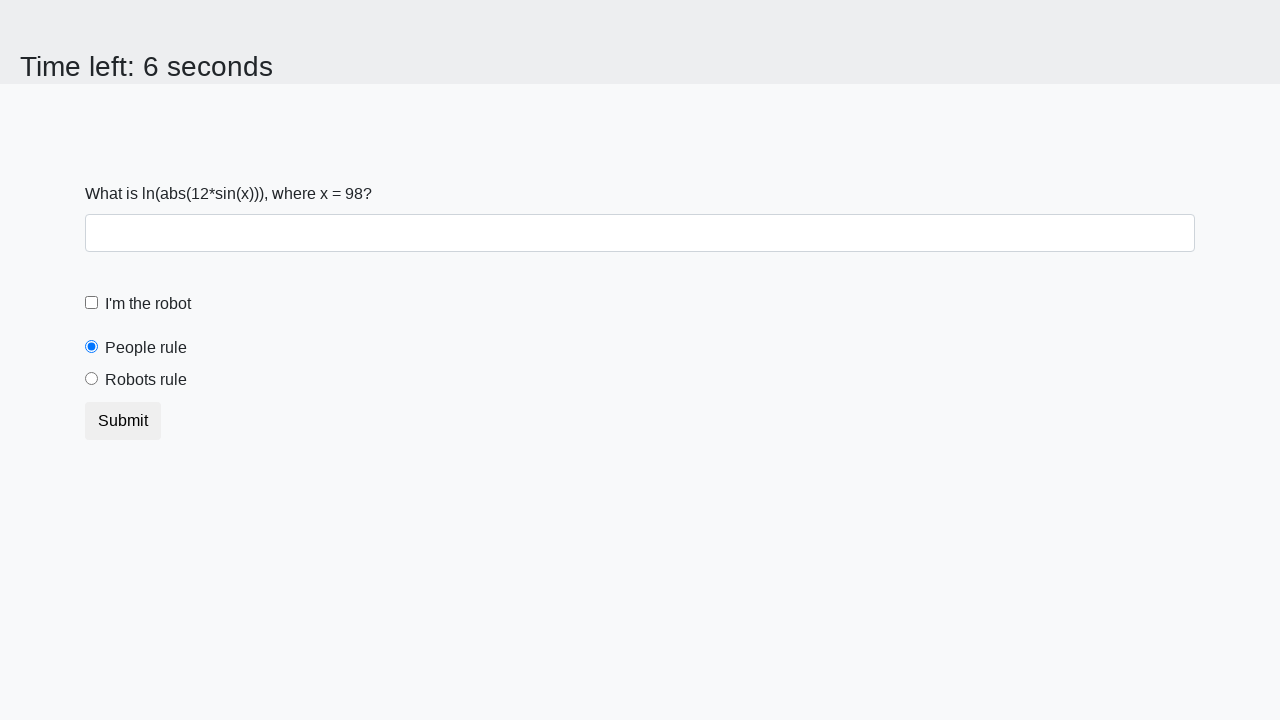

Extracted mathematical value from input_value element
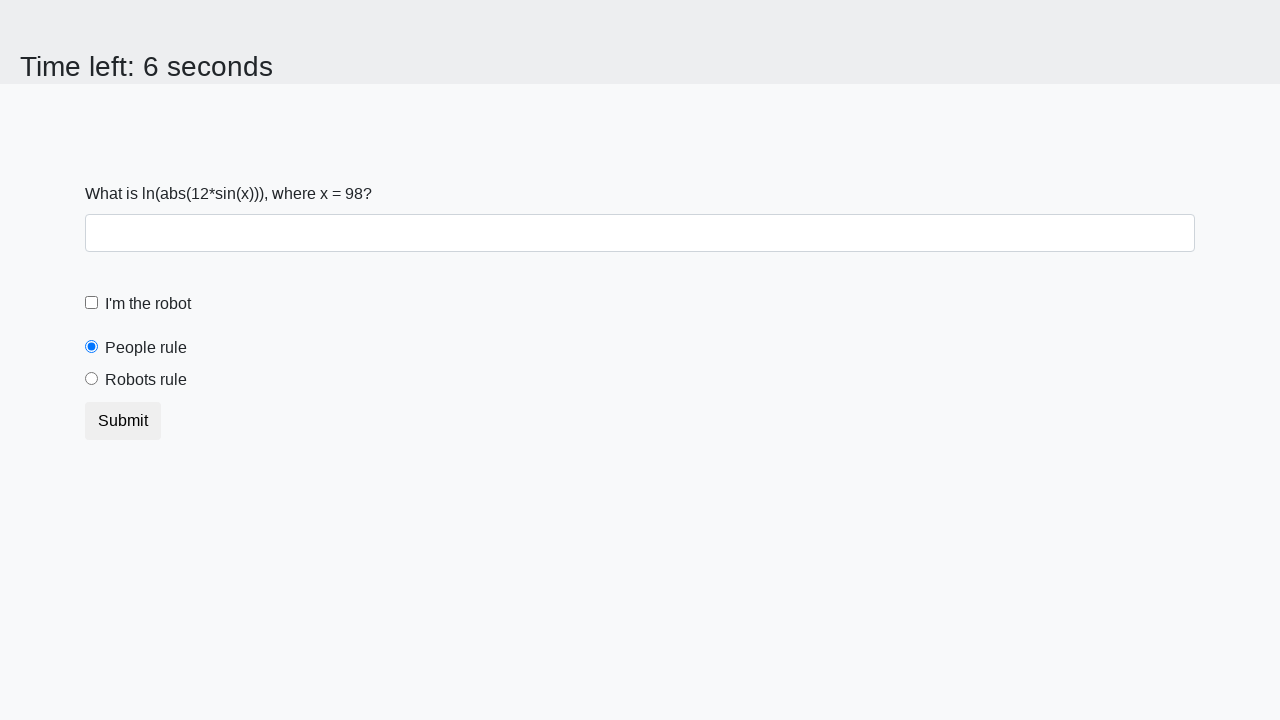

Calculated result using logarithm and sine formula
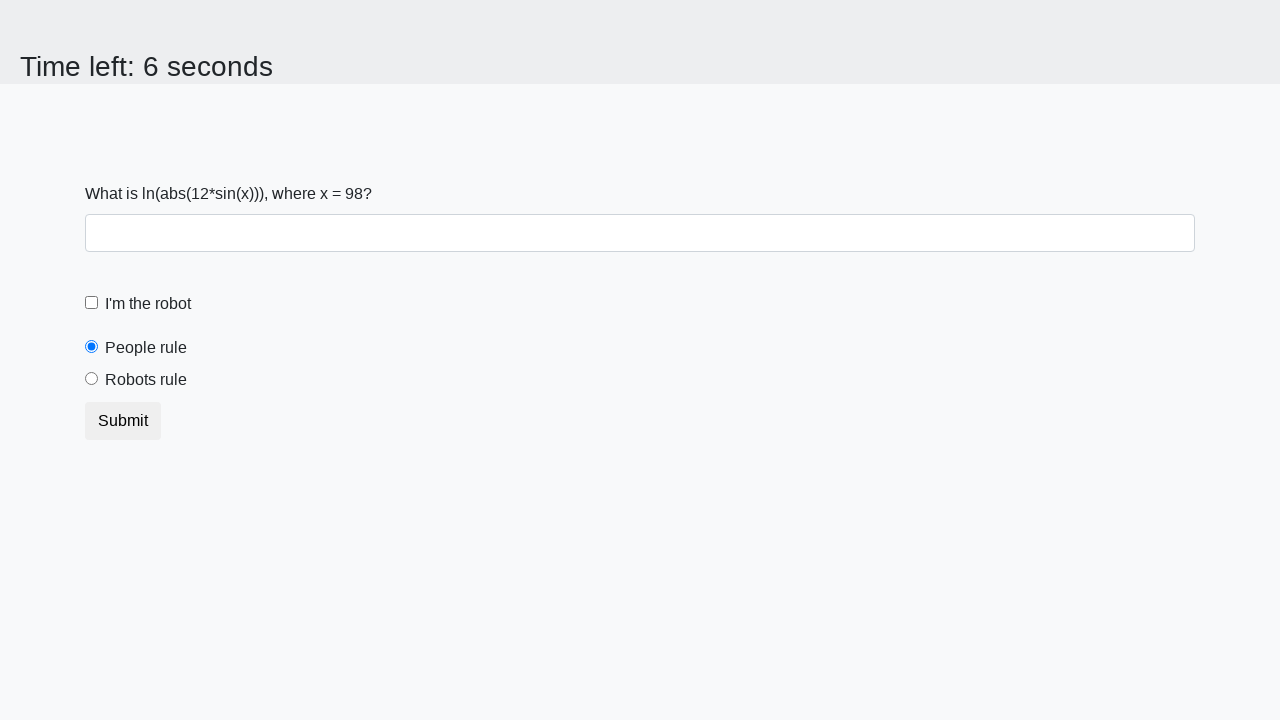

Filled answer field with calculated value on #answer
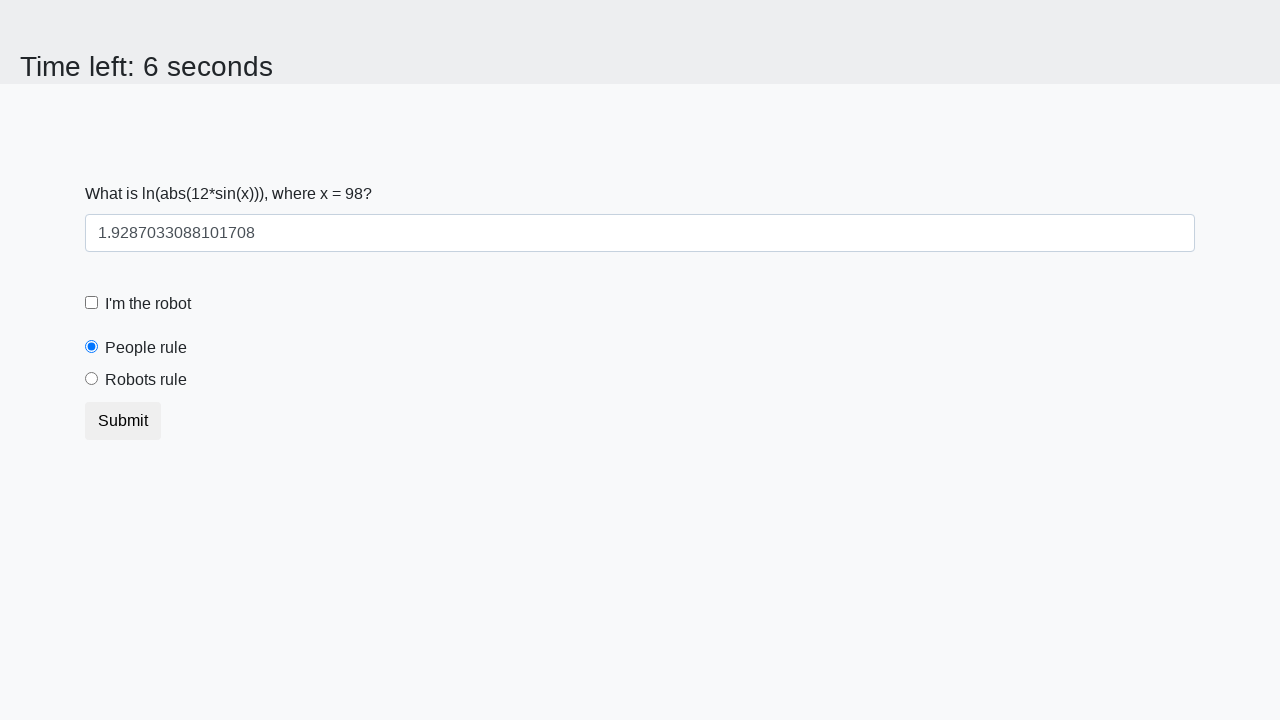

Checked the robot checkbox at (148, 304) on [for='robotCheckbox']
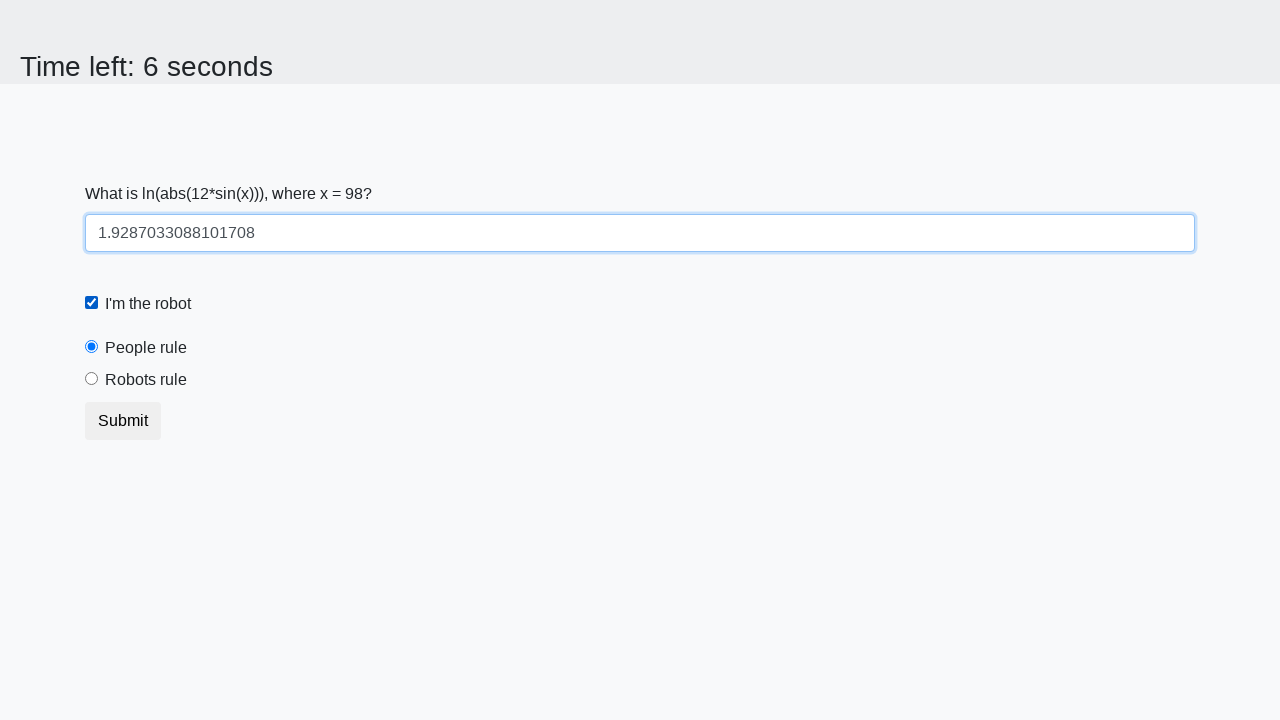

Selected the robots rule radio button at (146, 380) on [for='robotsRule']
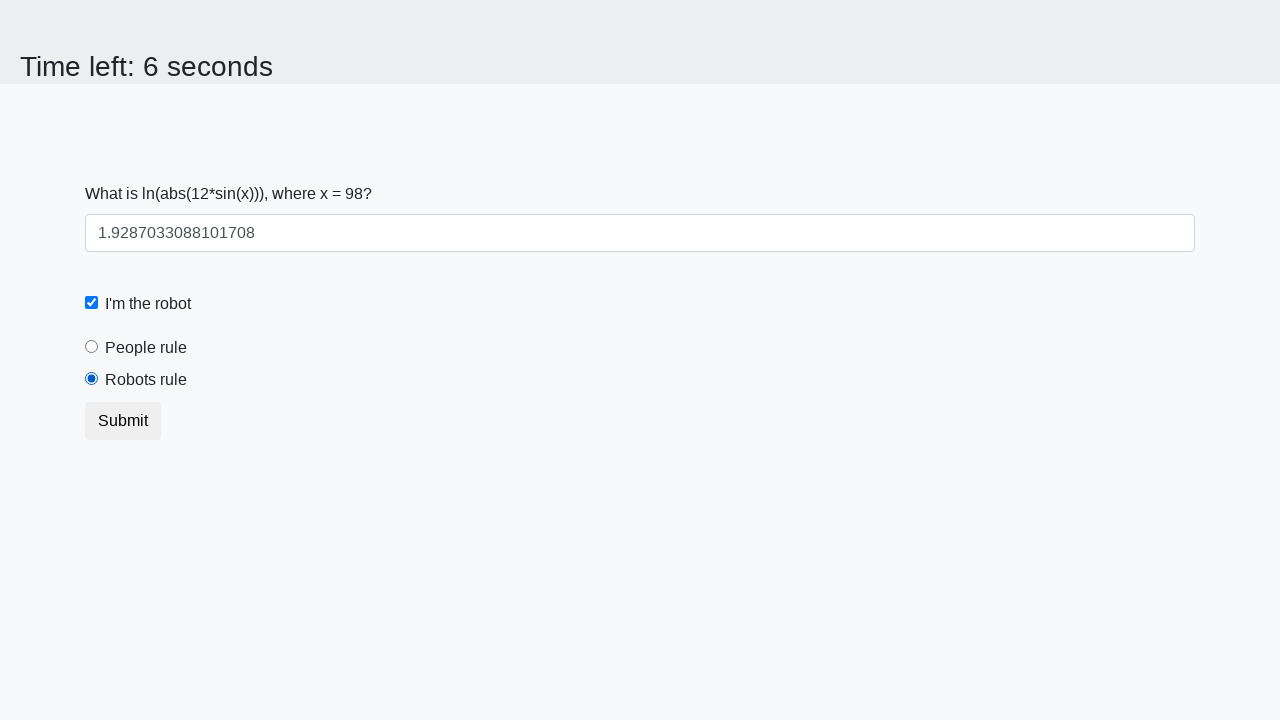

Clicked submit button to submit the form at (123, 421) on button.btn
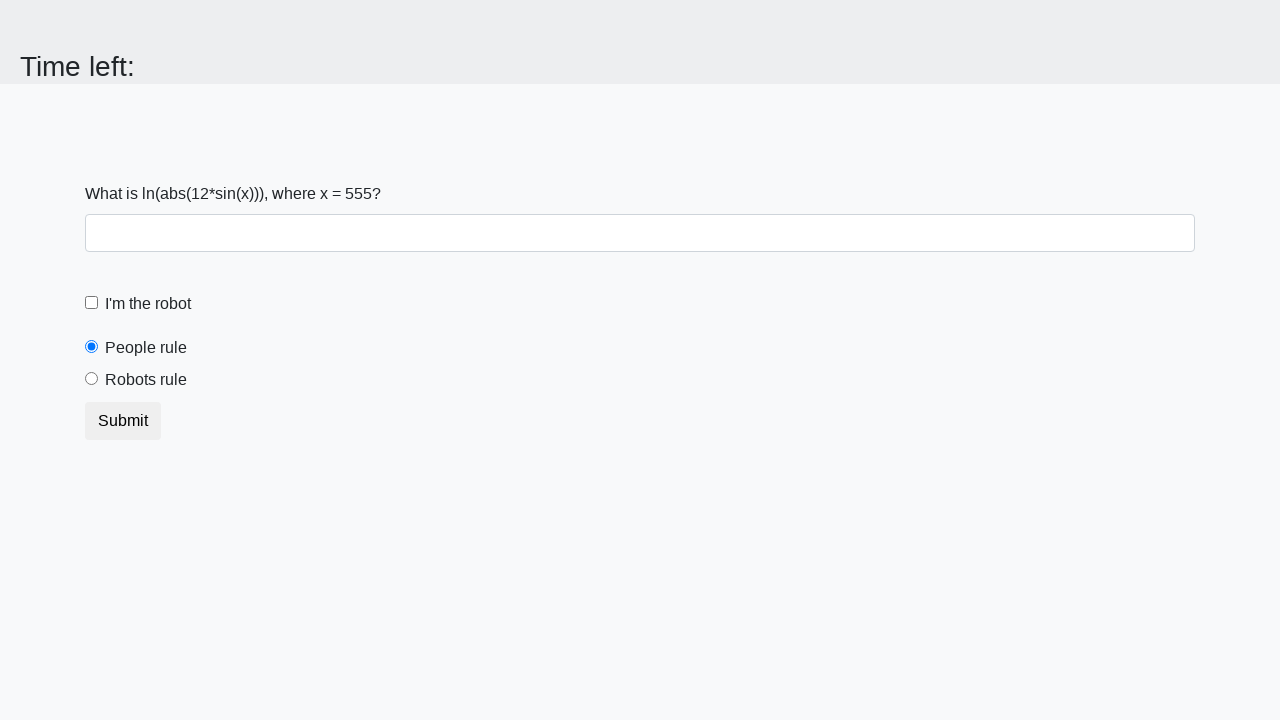

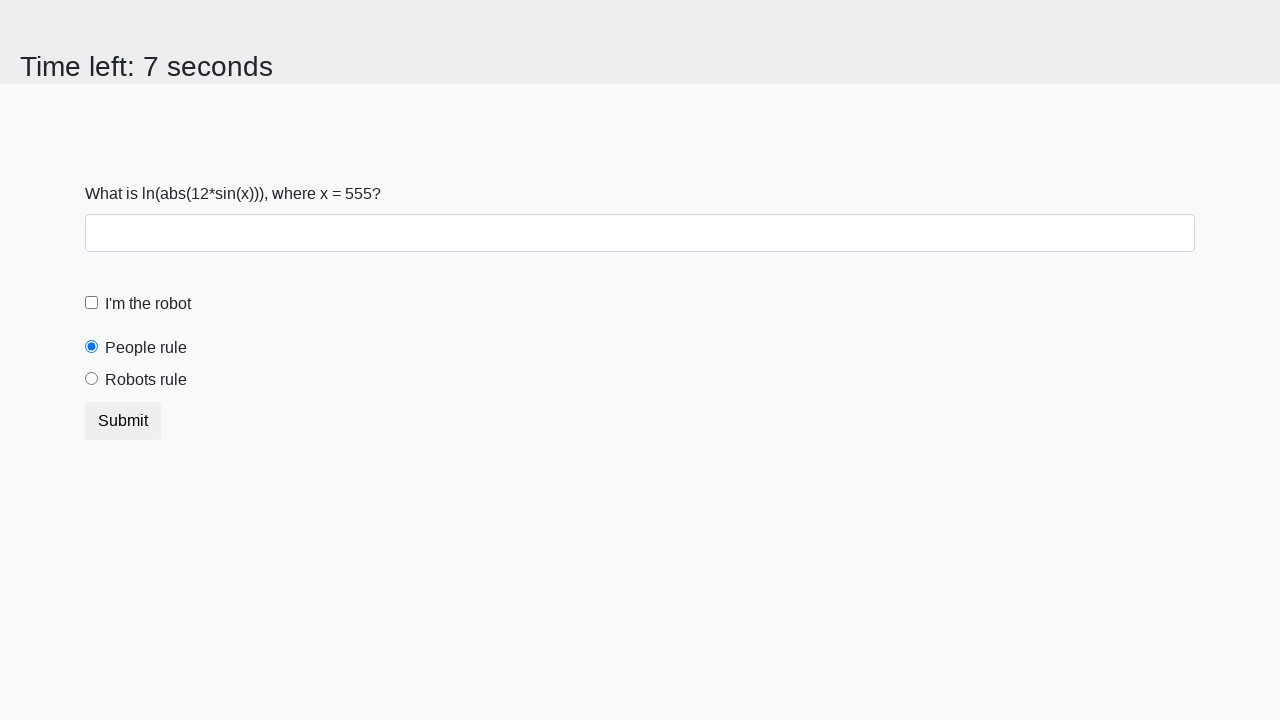